Tests radio button functionality by clicking the "Yes" radio button and verifying the selection text, then clicking the "Impressive" radio button and verifying its selection text.

Starting URL: https://demoqa.com/radio-button

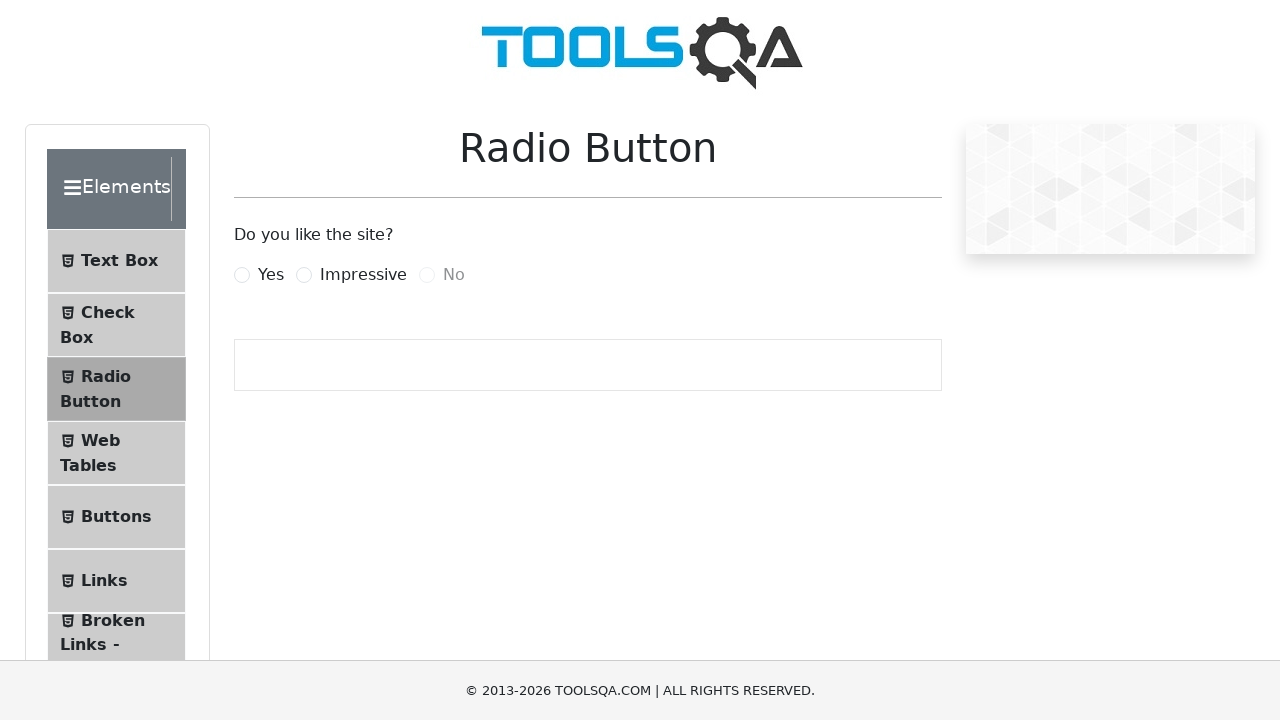

Clicked 'Yes' radio button at (271, 275) on xpath=//label[@for='yesRadio']
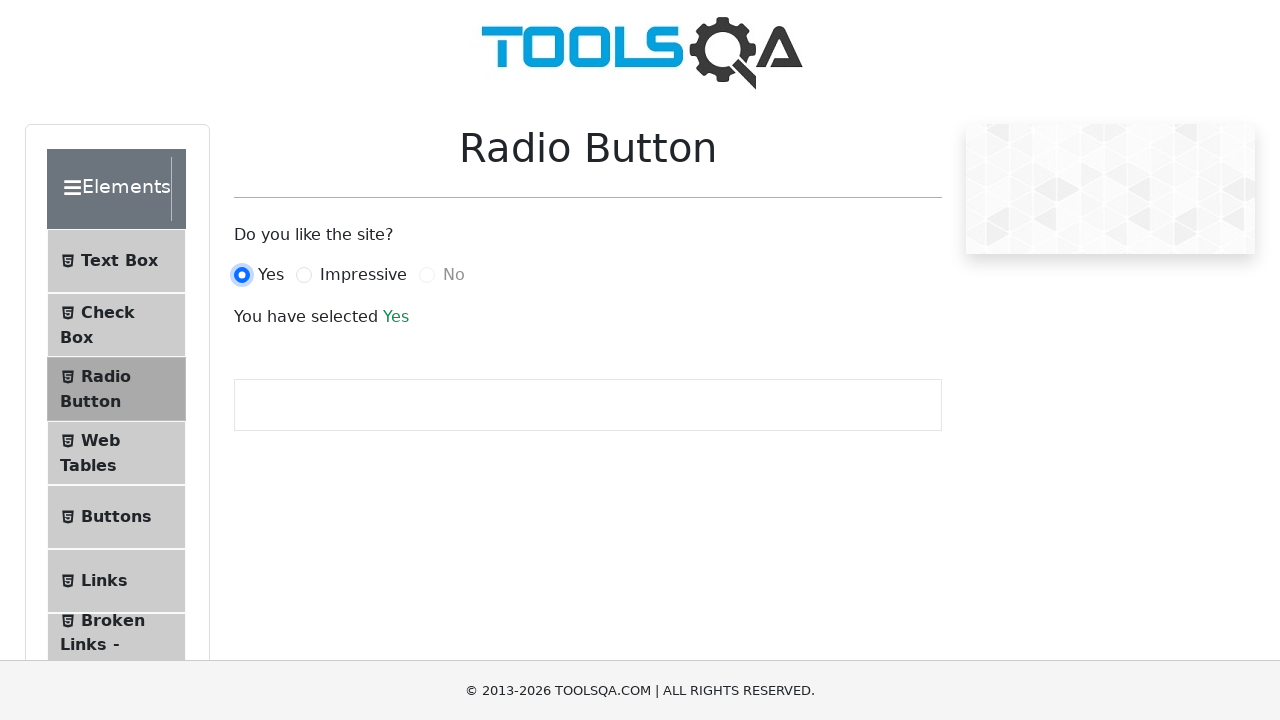

Success text element loaded
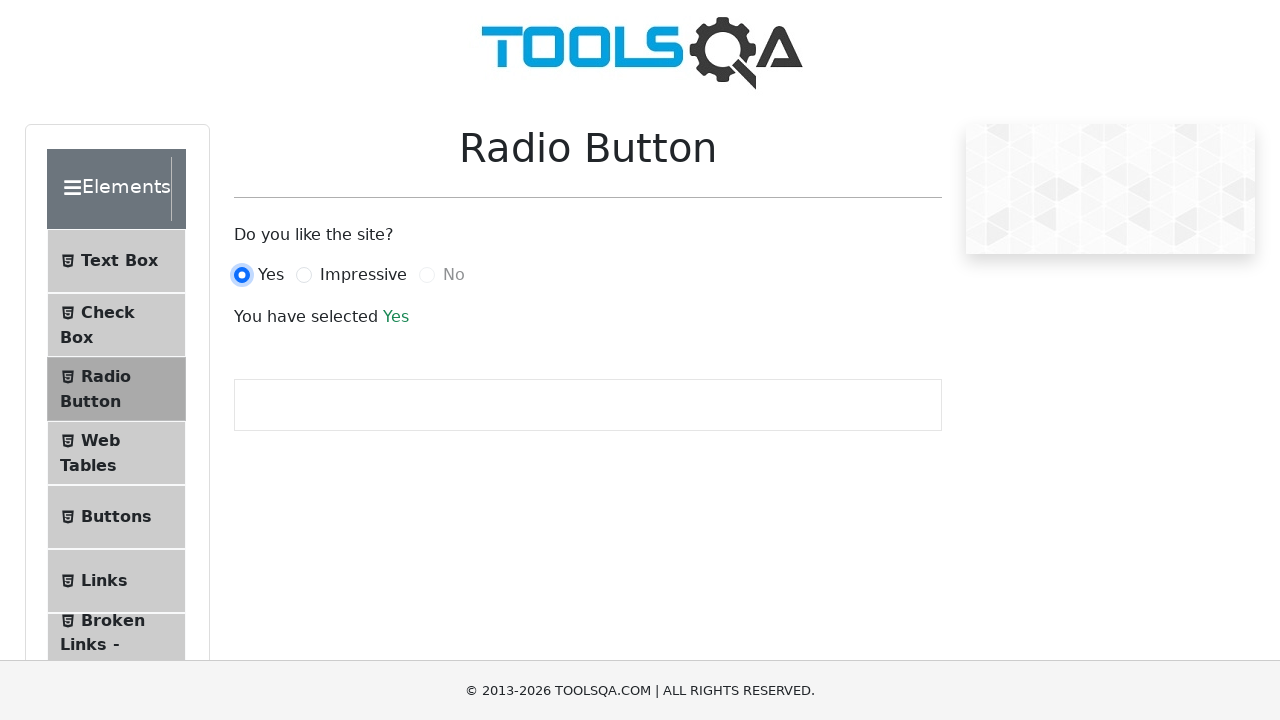

Verified 'You have selected Yes' text is displayed
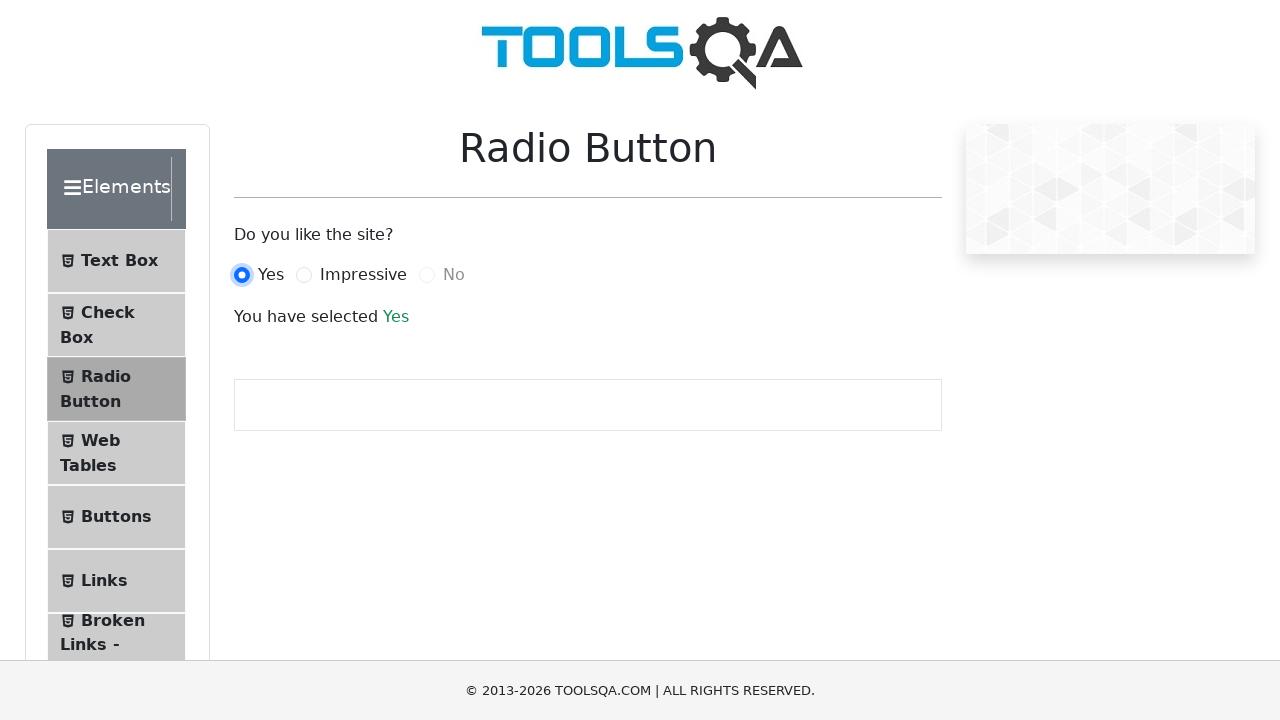

Clicked 'Impressive' radio button at (363, 275) on xpath=//label[@for='impressiveRadio']
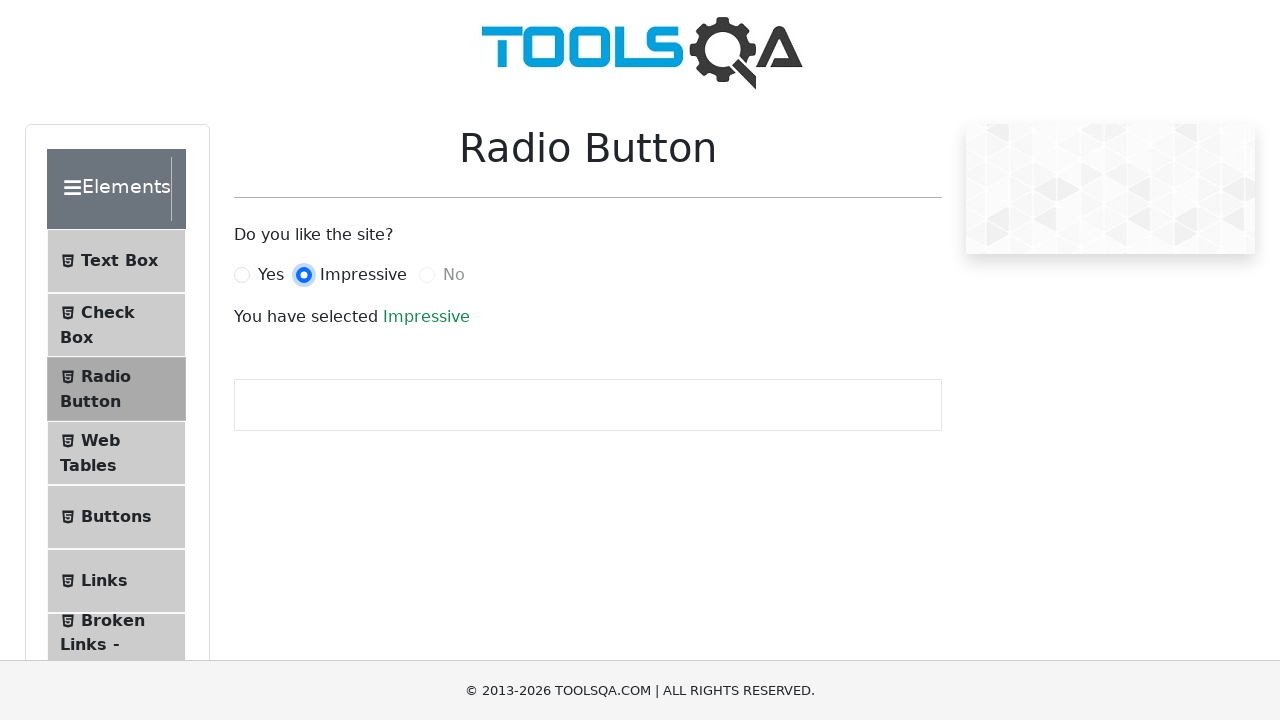

Verified 'You have selected Impressive' text is displayed
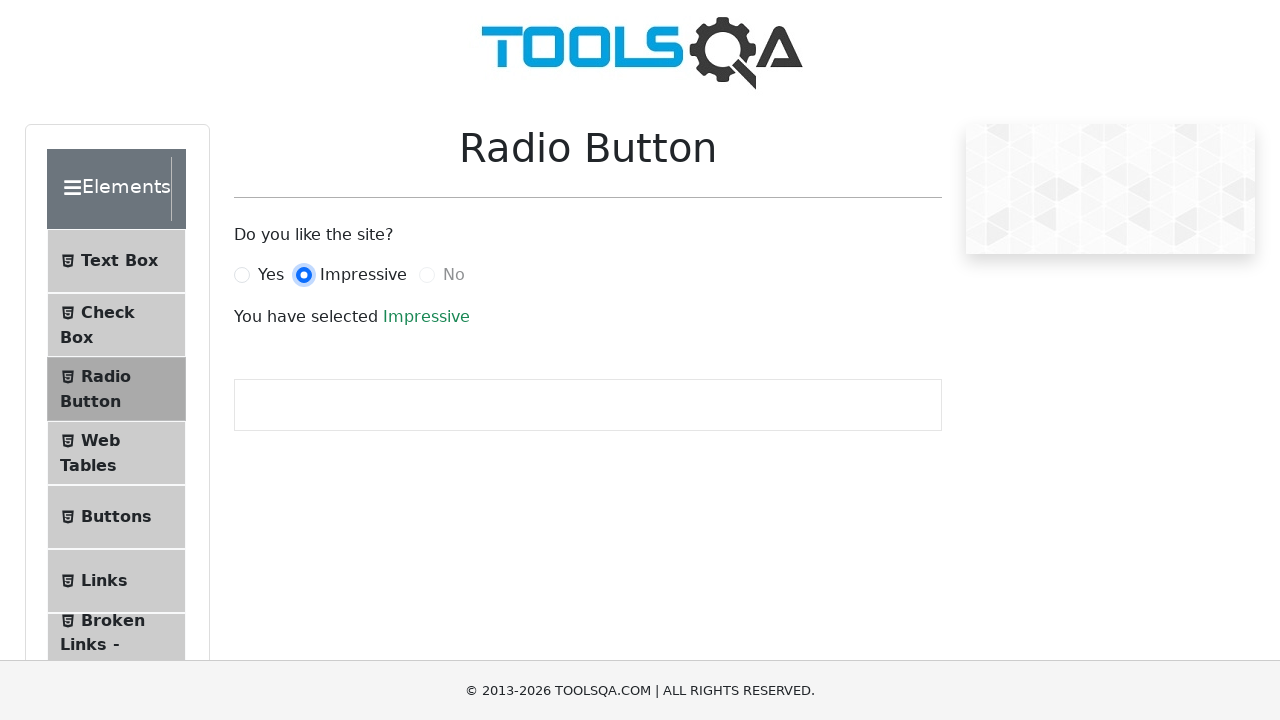

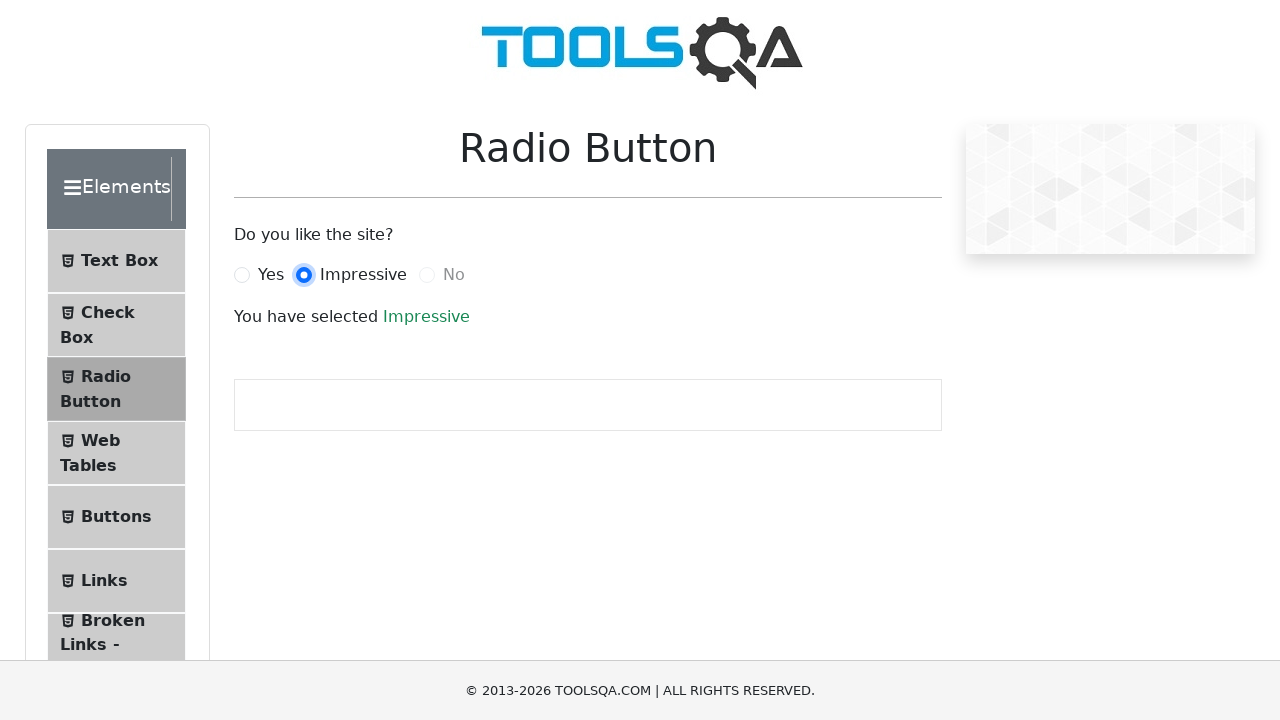